Tests Taiwan Post's postal code lookup system by navigating to a county page, selecting a district from the dropdown, and submitting a search query to verify postal code information is displayed.

Starting URL: https://www.post.gov.tw/post/internet/Insurance_Appointment/aon_map.jsp

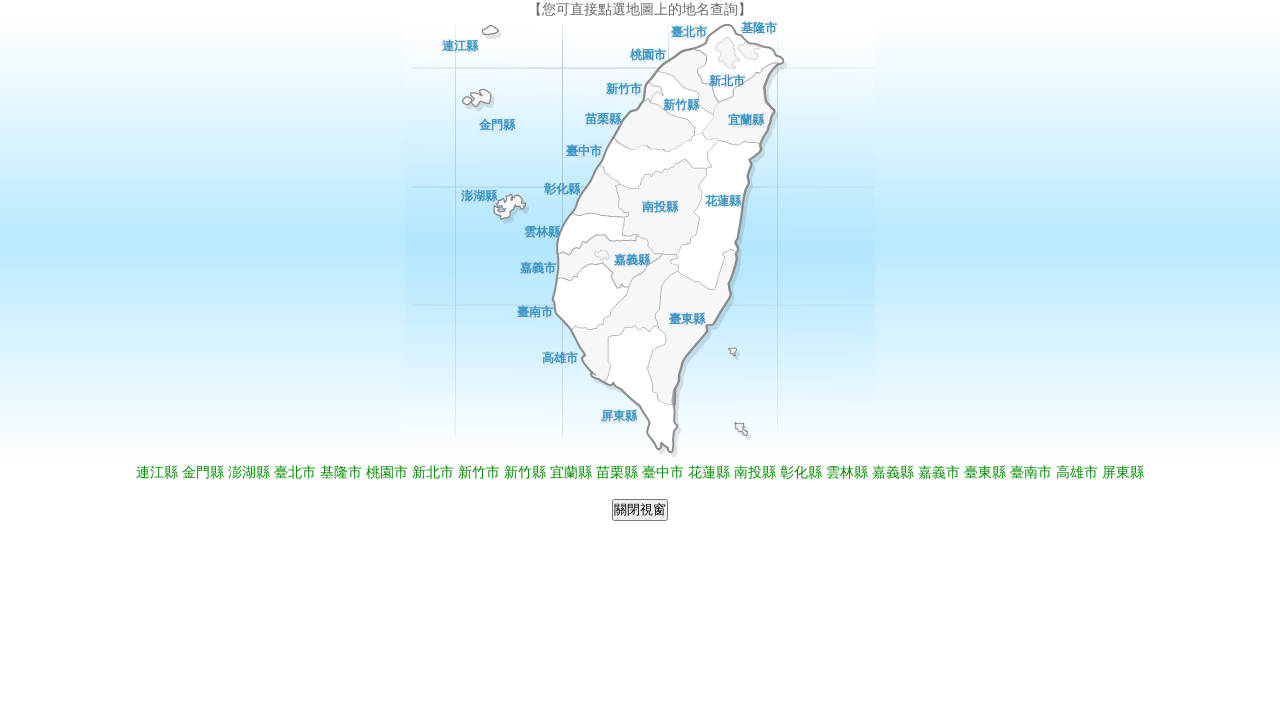

County links section loaded
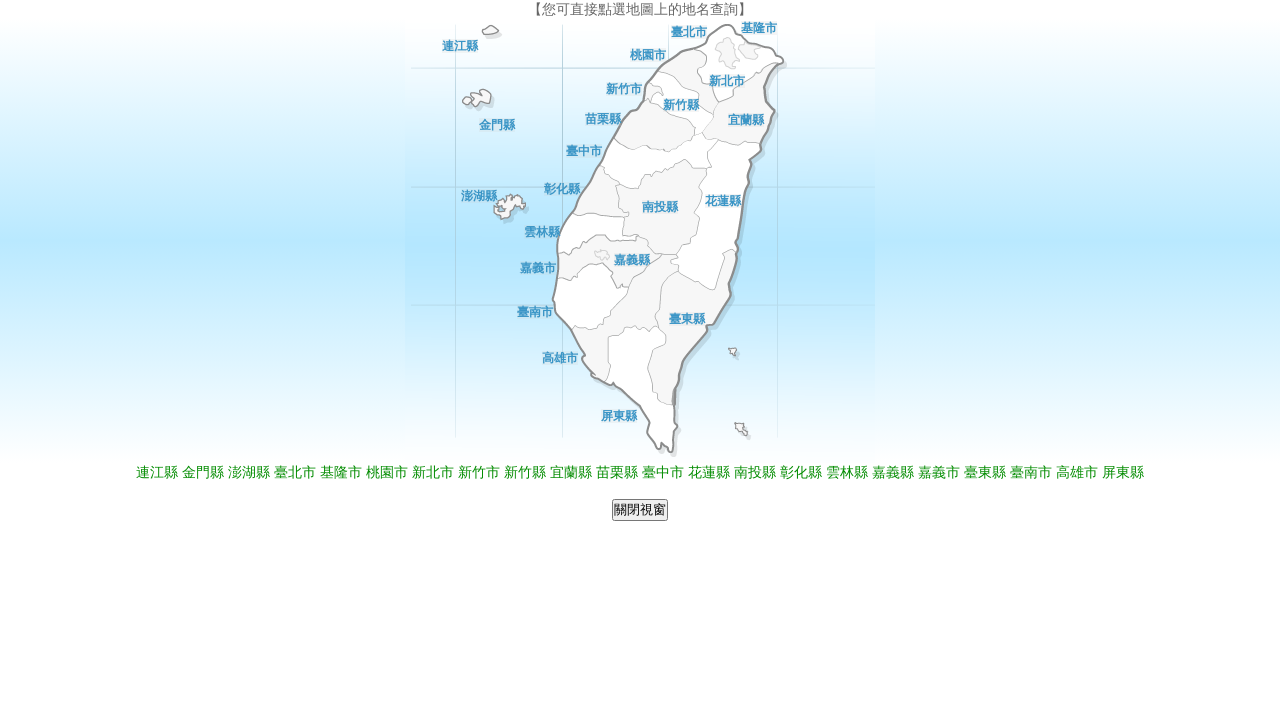

Clicked on first county link at (157, 472) on #maptype a >> nth=0
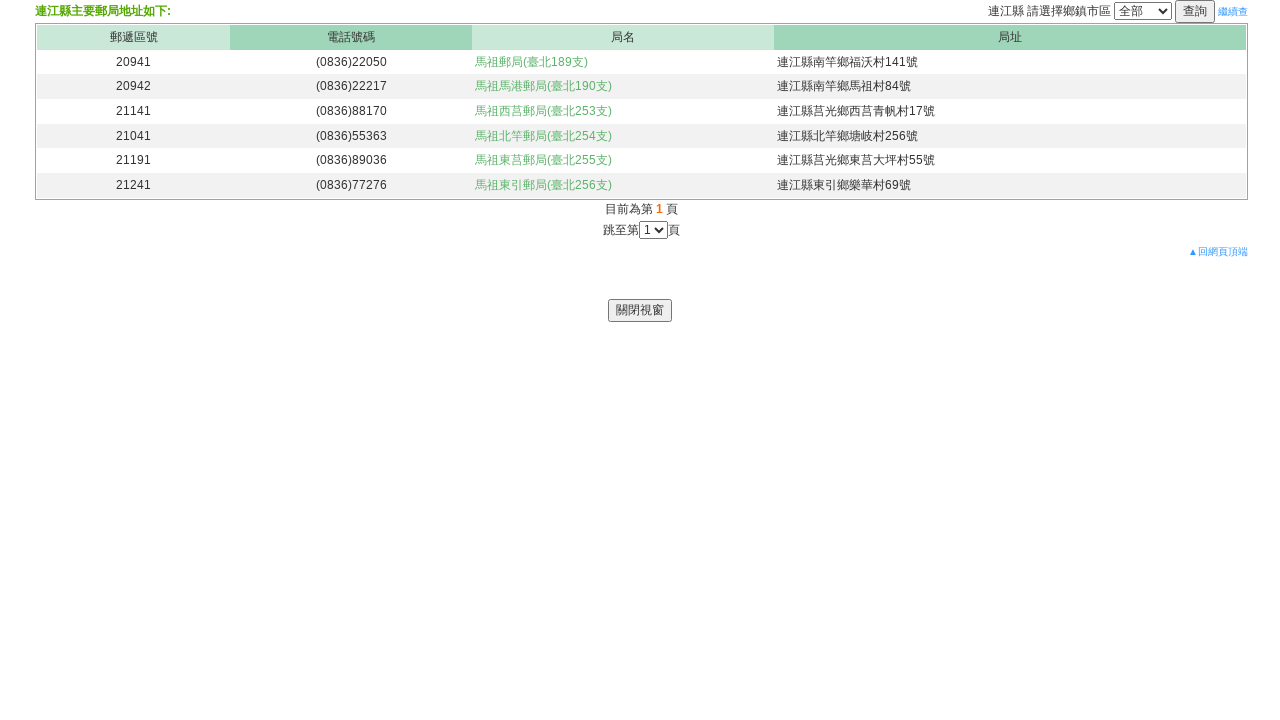

District selection dropdown loaded
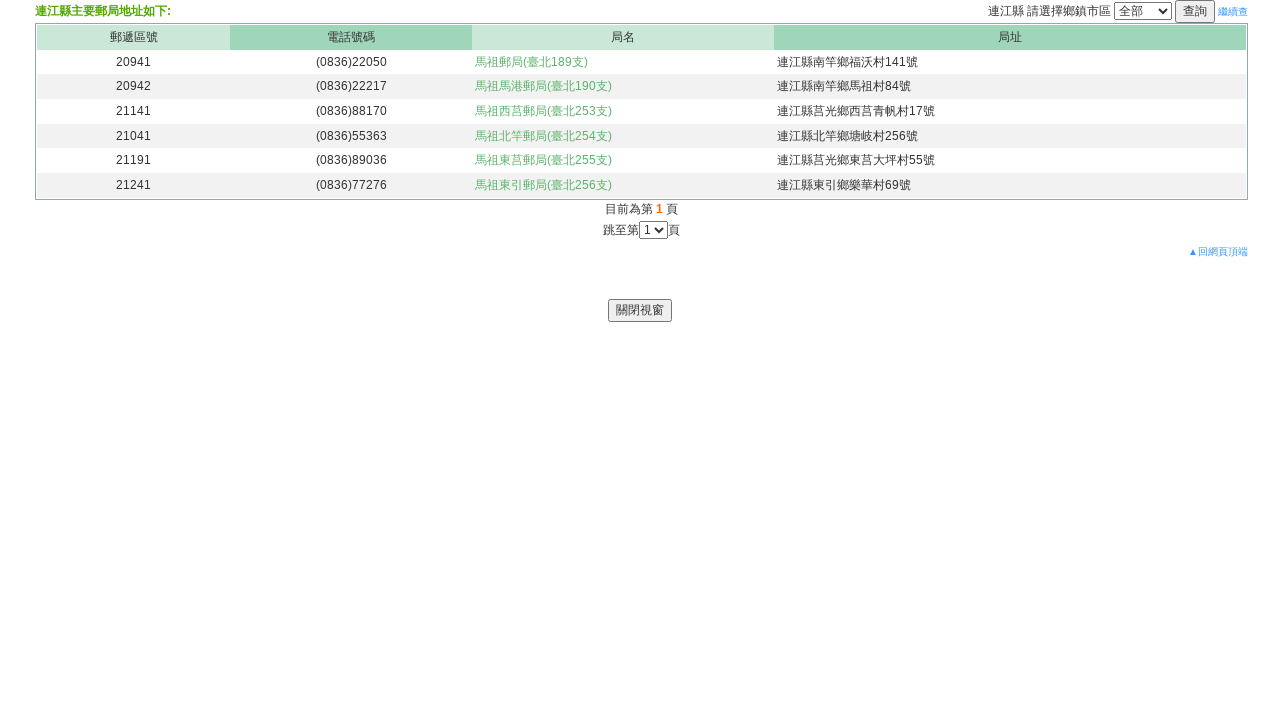

Selected district with value '南竿鄉' from dropdown on select[name="cityarea2"]
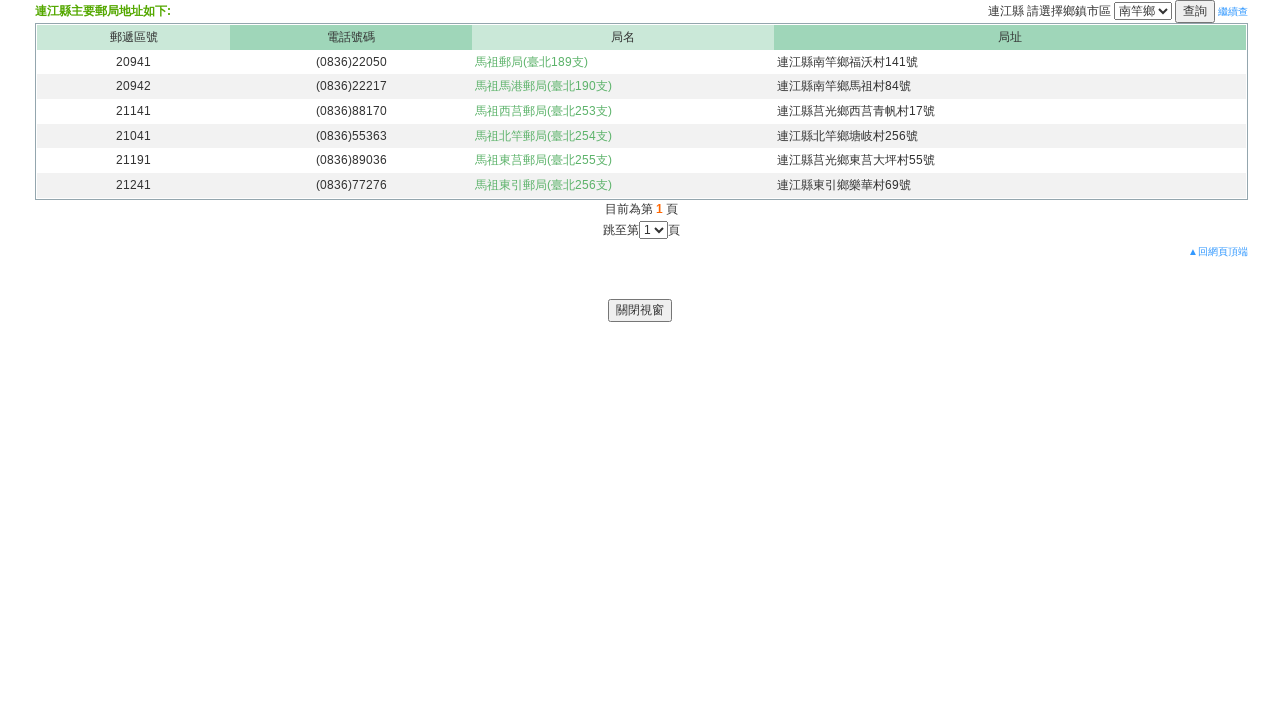

Clicked search/query button at (1195, 12) on input[type="submit"][value="查詢"]
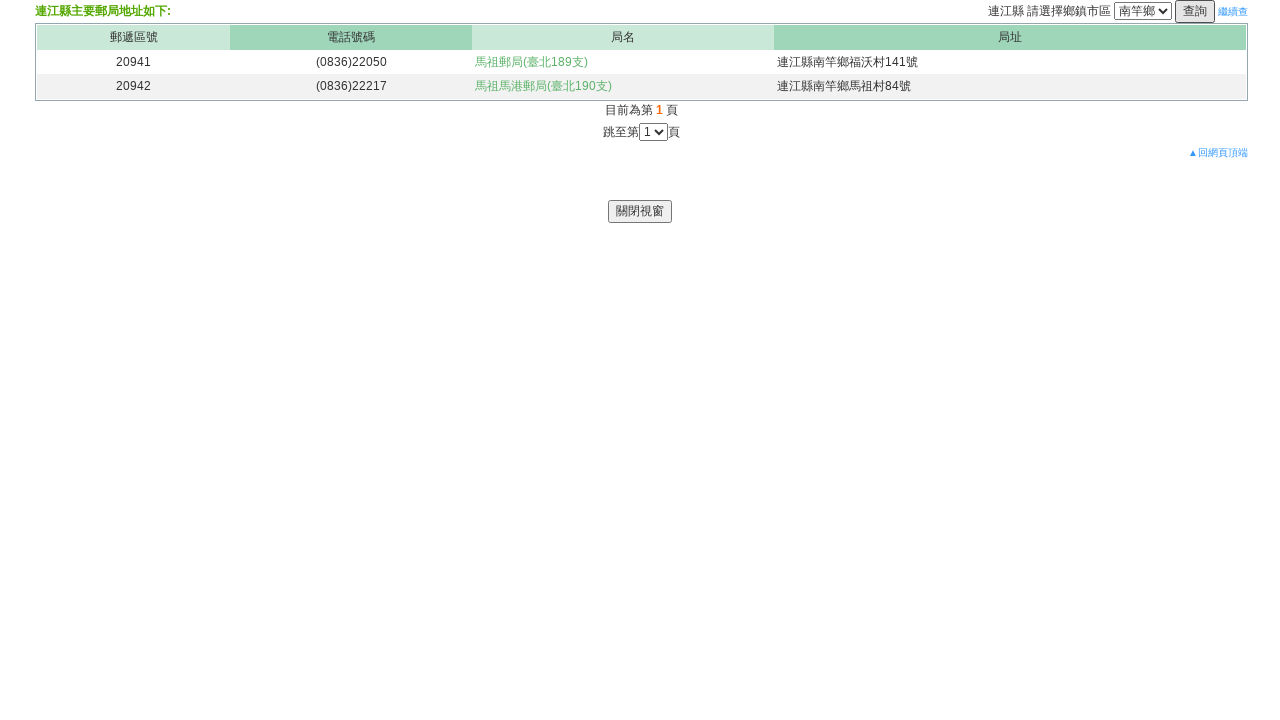

Page reached network idle state
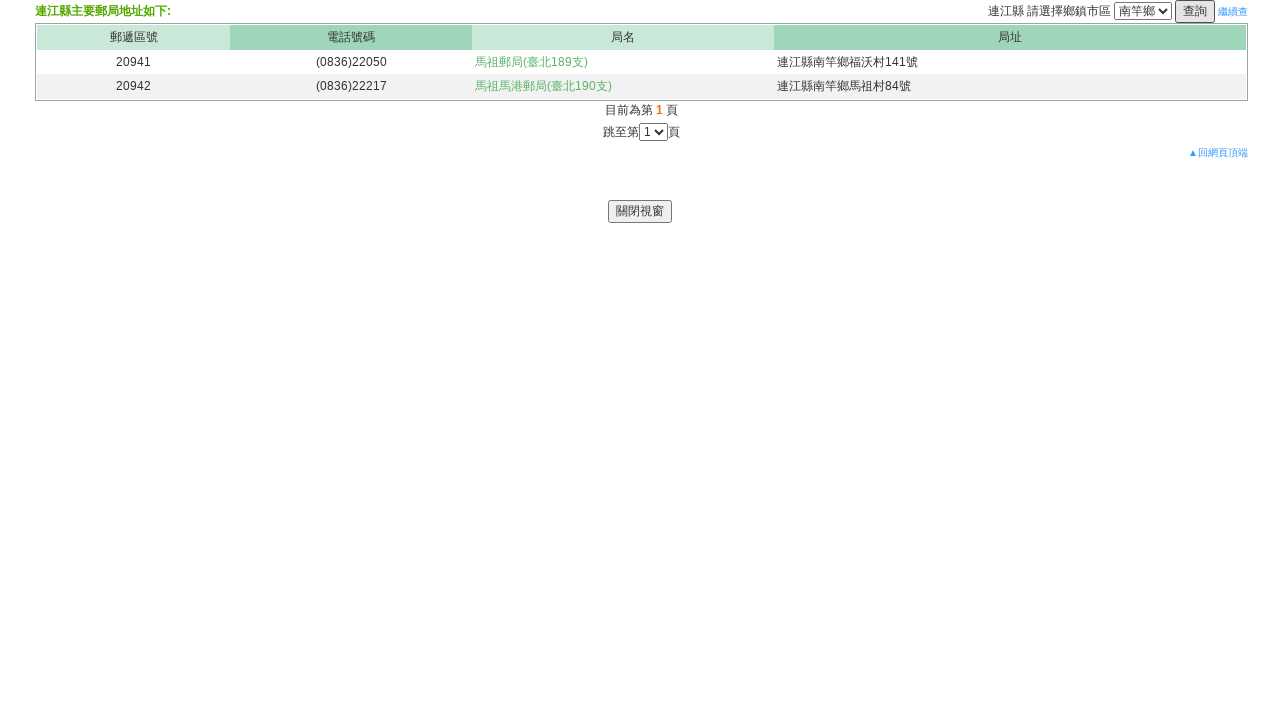

Postal code results displayed in table
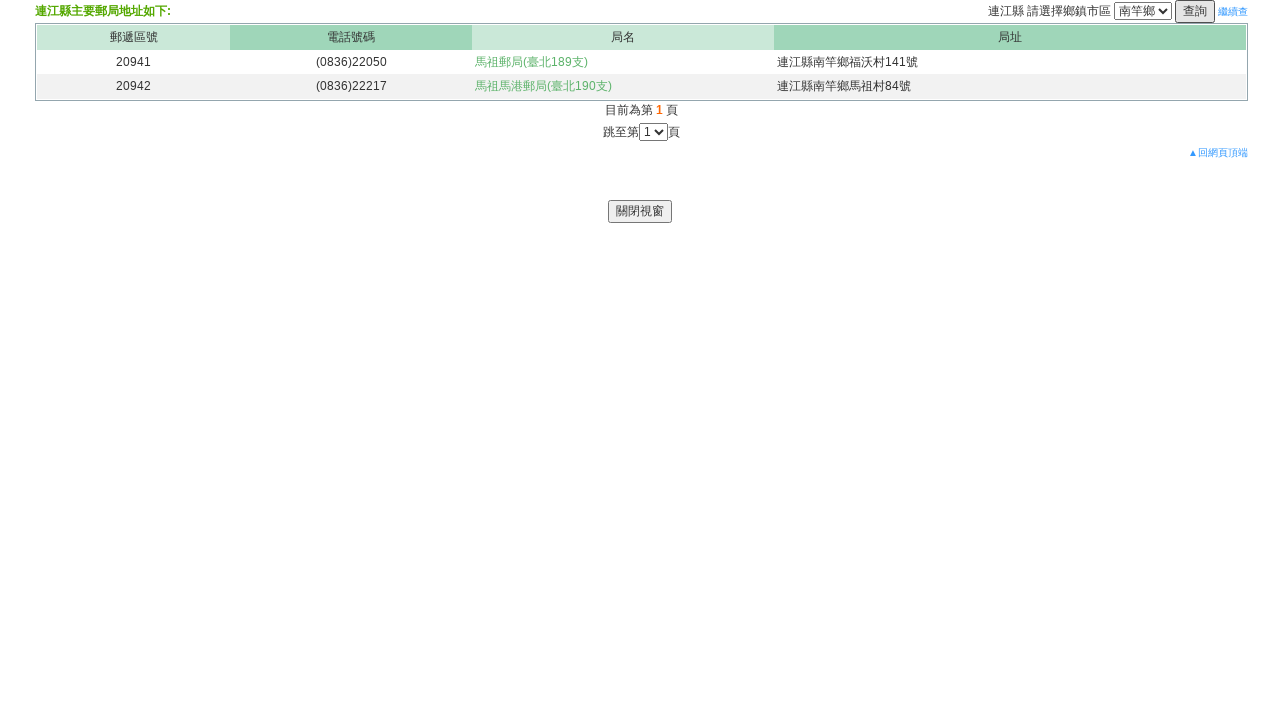

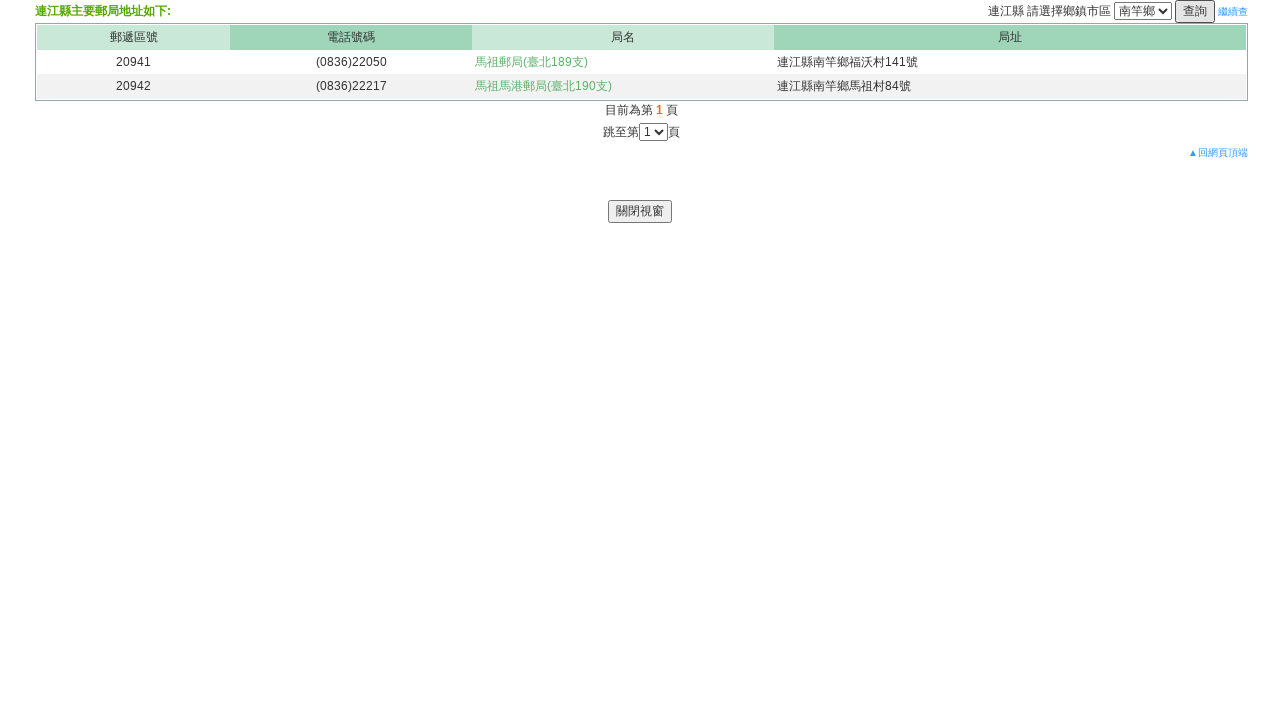